Tests finding and clicking a link by its calculated text value, then fills out a form with first name, last name, city, and country fields before submitting.

Starting URL: http://suninjuly.github.io/find_link_text

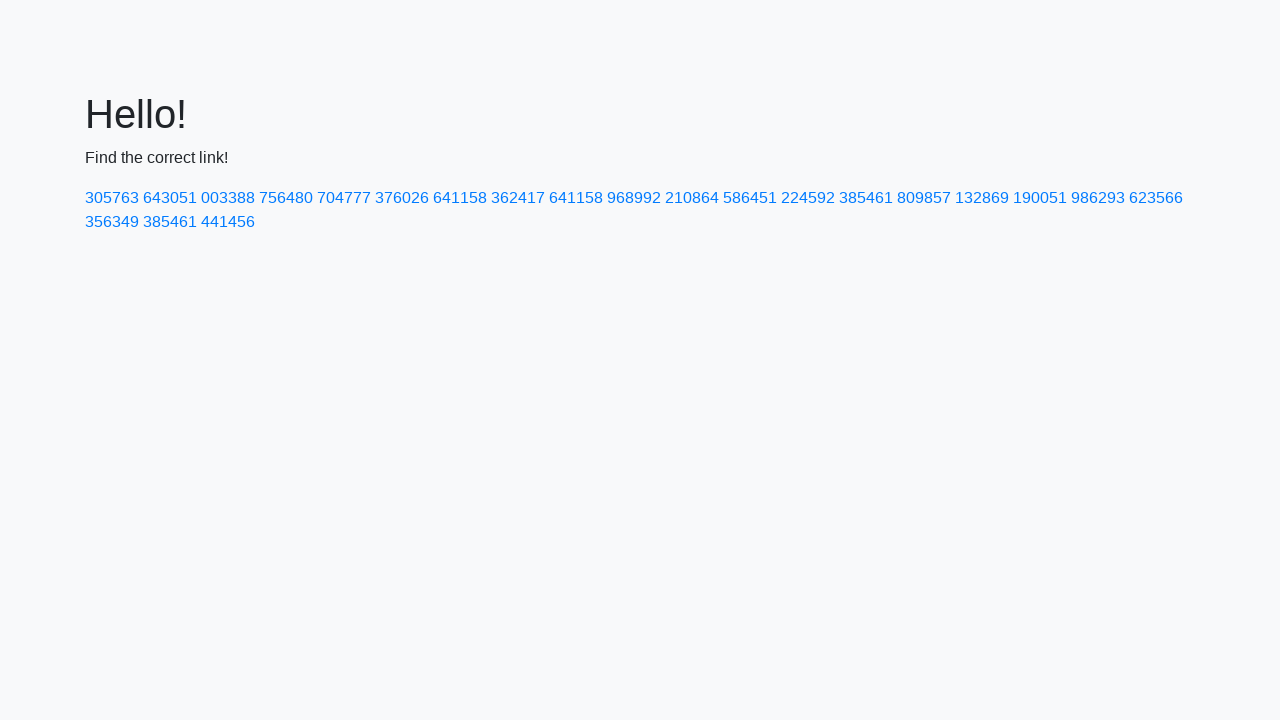

Clicked link with calculated text value: 224592 at (808, 198) on text=224592
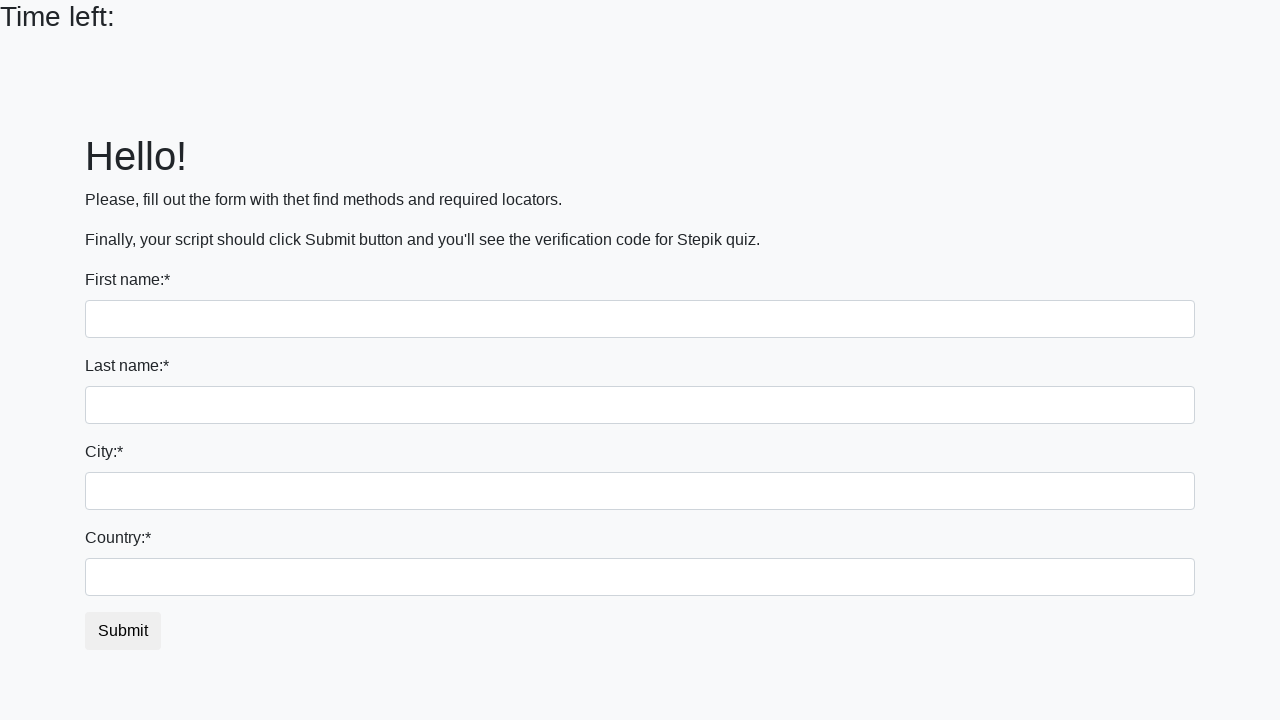

Filled first name field with 'Ilya' on input[name='first_name']
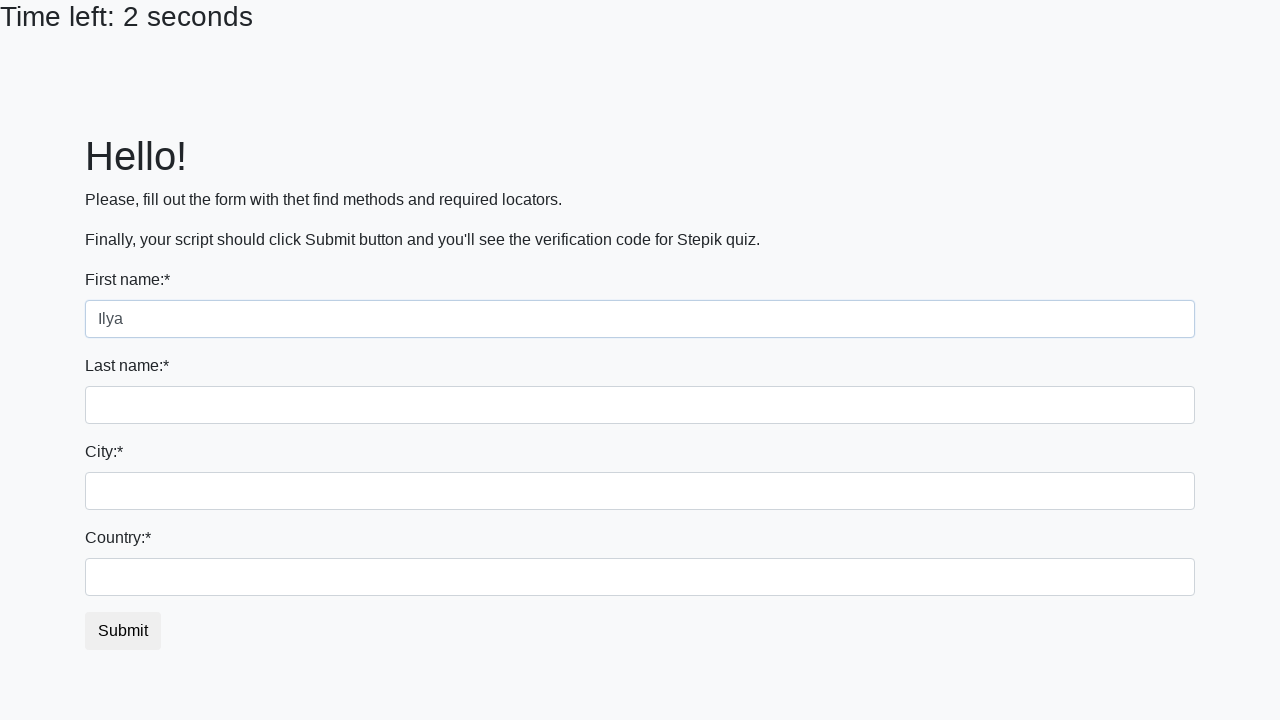

Filled last name field with 'Krivoshein' on input[name='last_name']
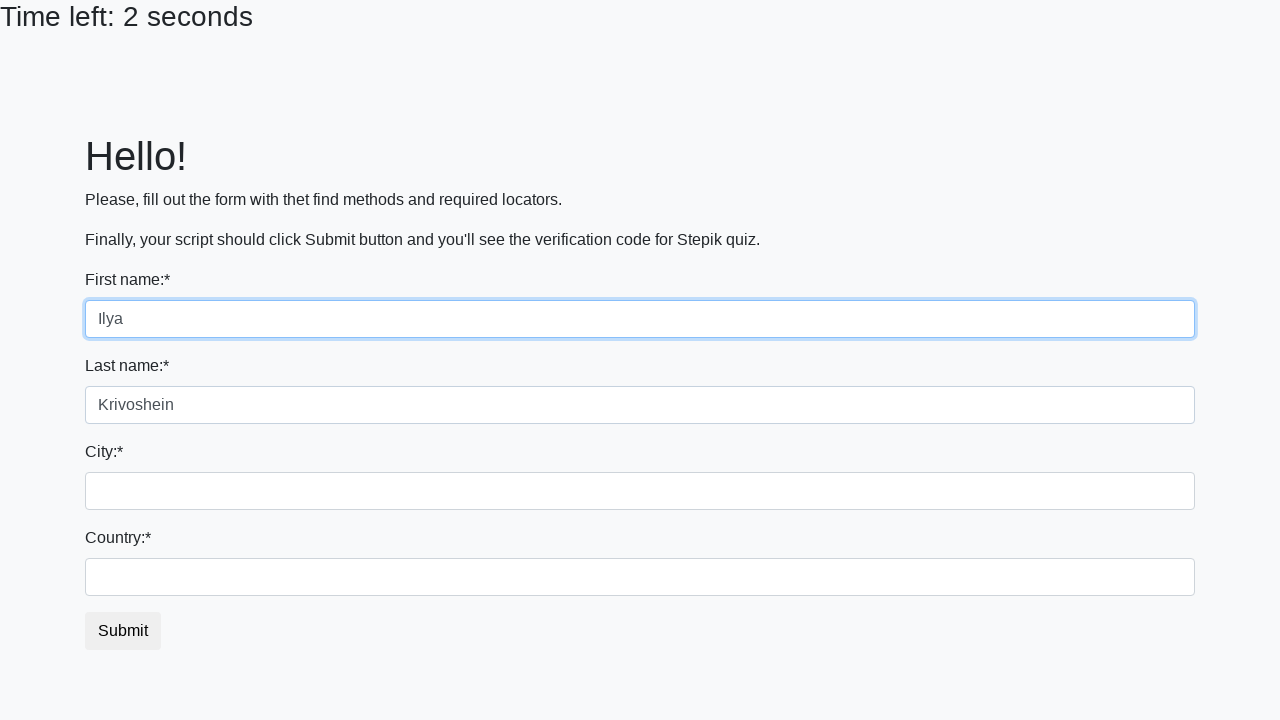

Filled city field with 'Tomsk' on .form-control.city
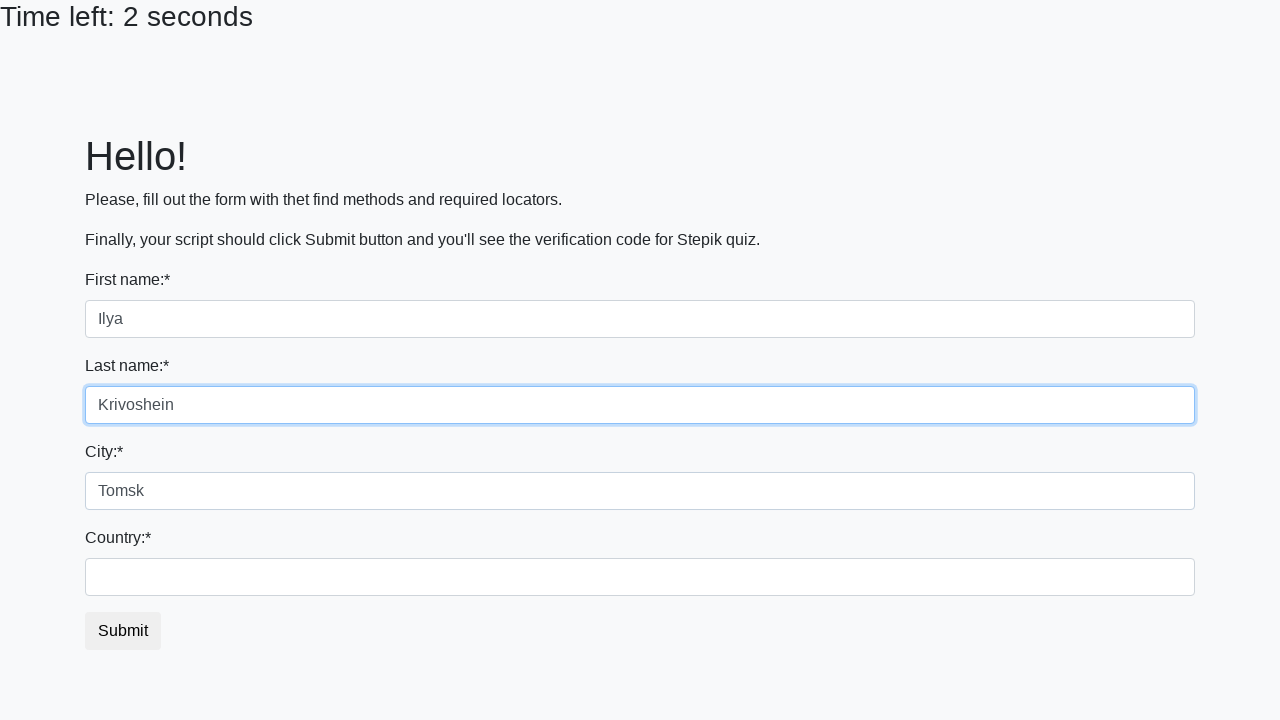

Filled country field with 'Russia' on #country
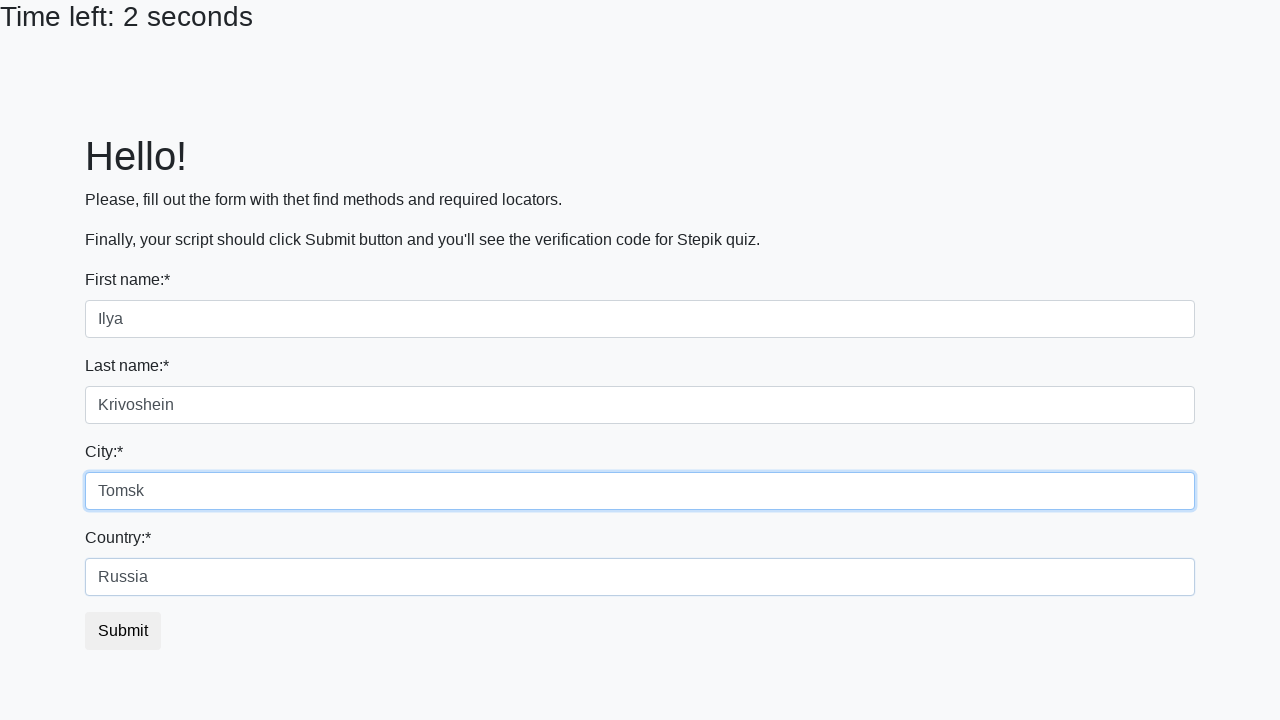

Clicked submit button to submit the form at (123, 631) on button.btn
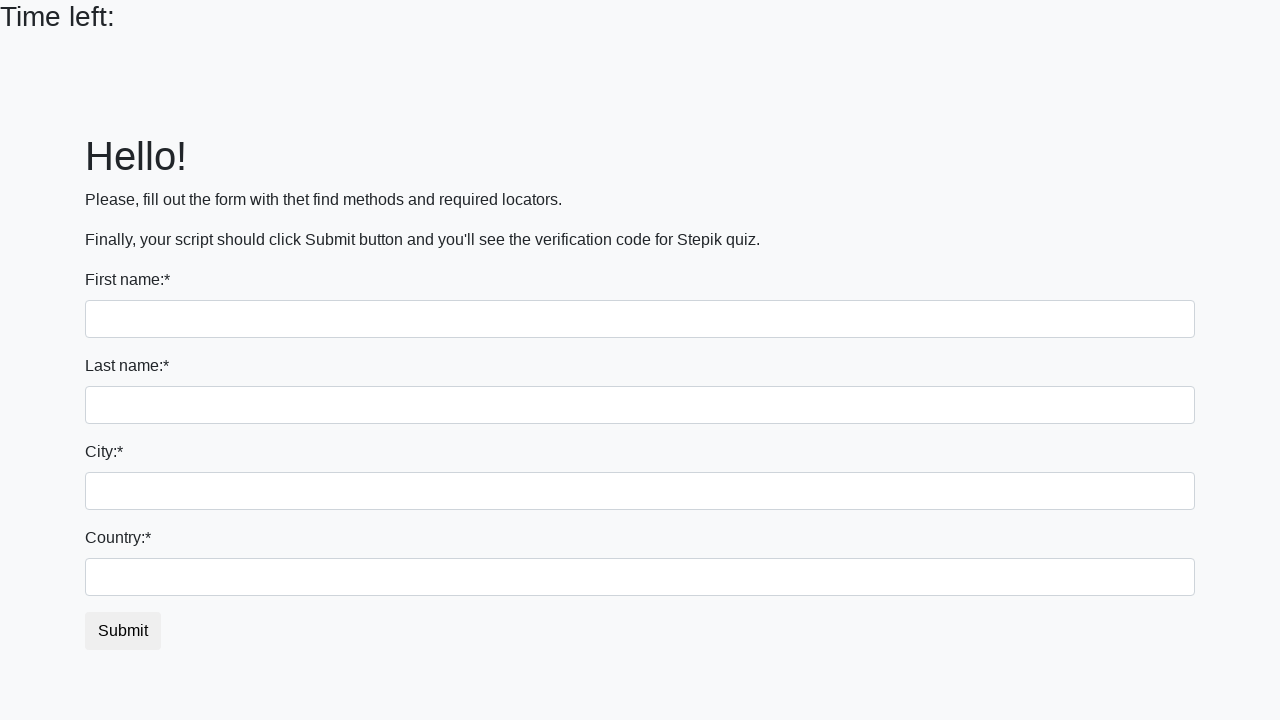

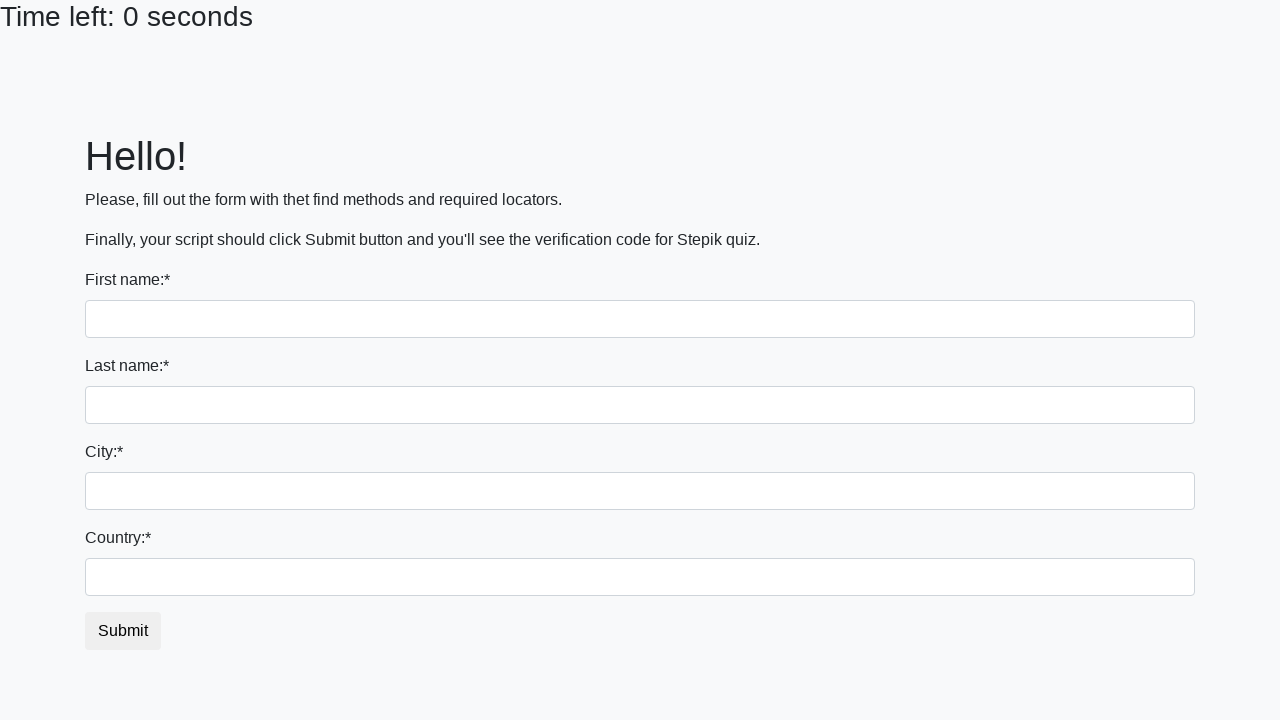